Sets the browser window to fullscreen mode after navigating to the Buy Buy Baby website

Starting URL: https://www.buybuybaby.com/

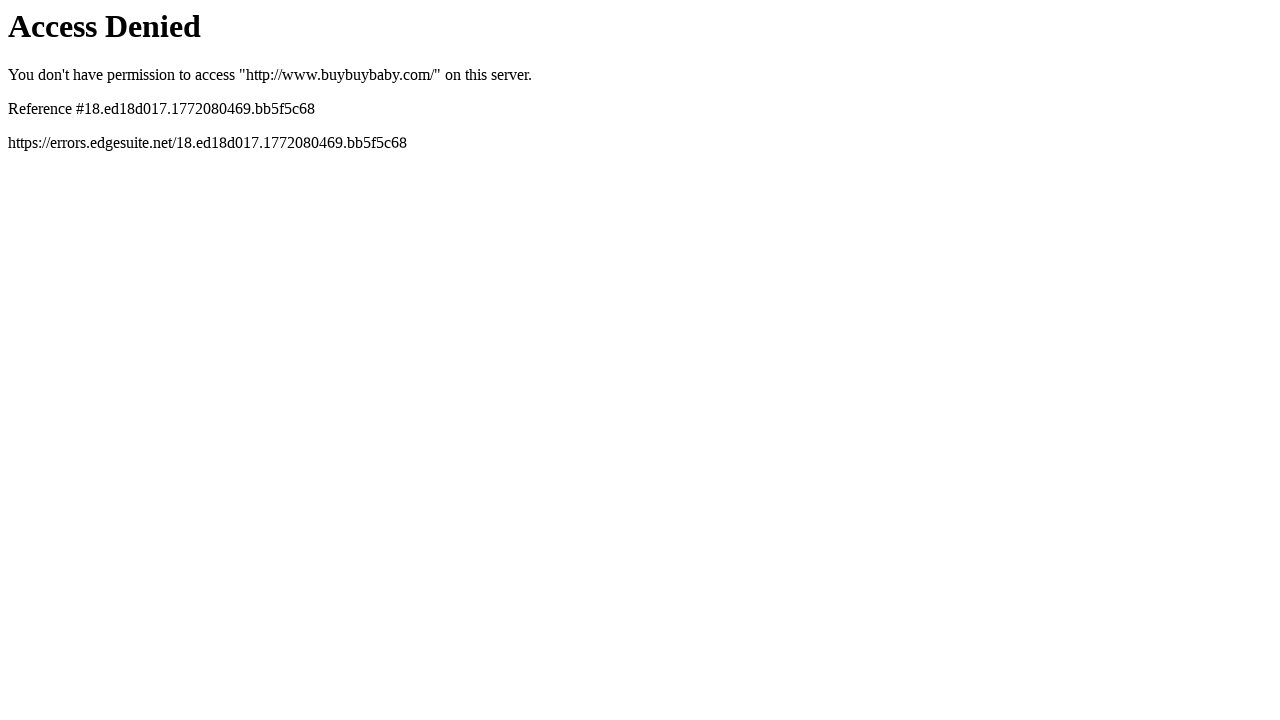

Navigated to Buy Buy Baby website
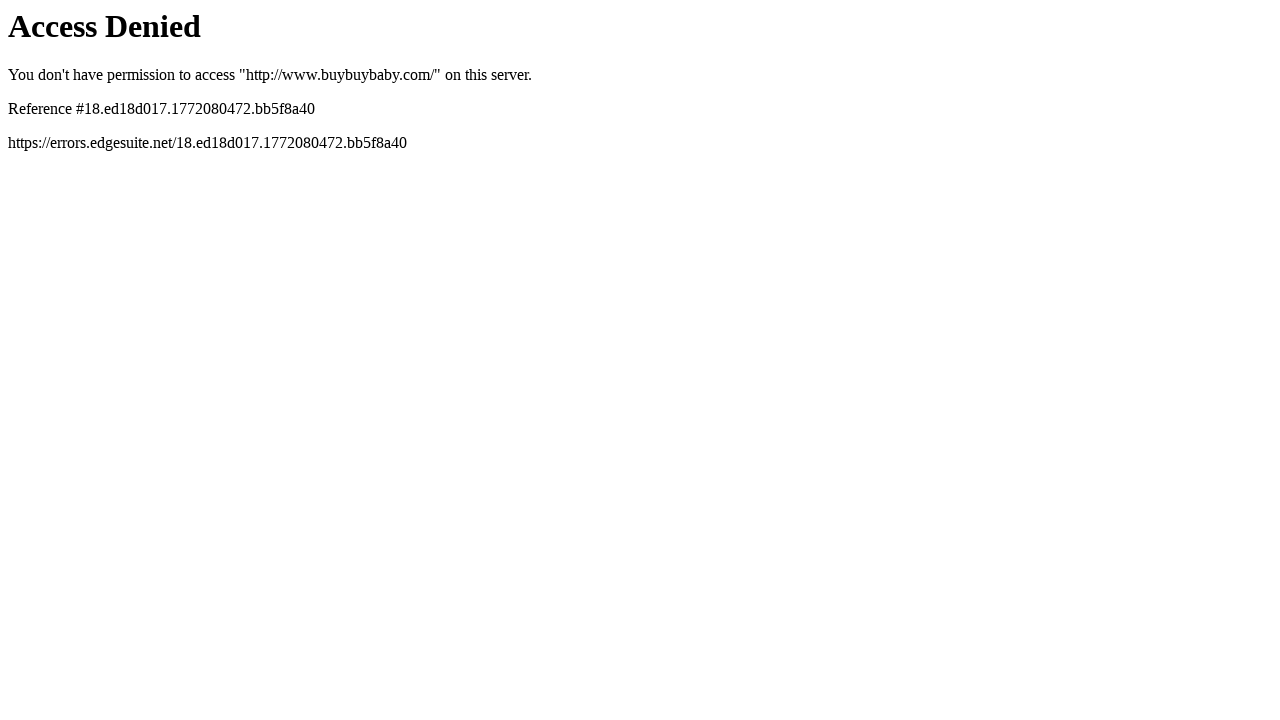

Set browser window to fullscreen mode
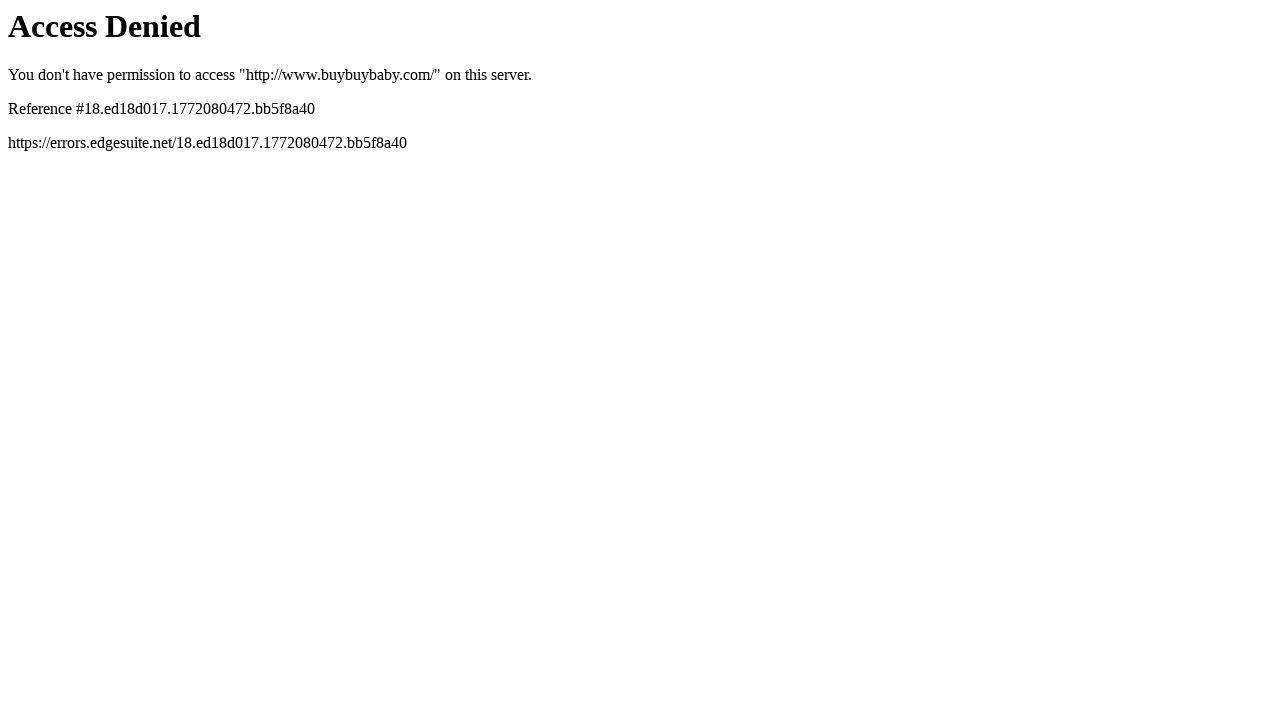

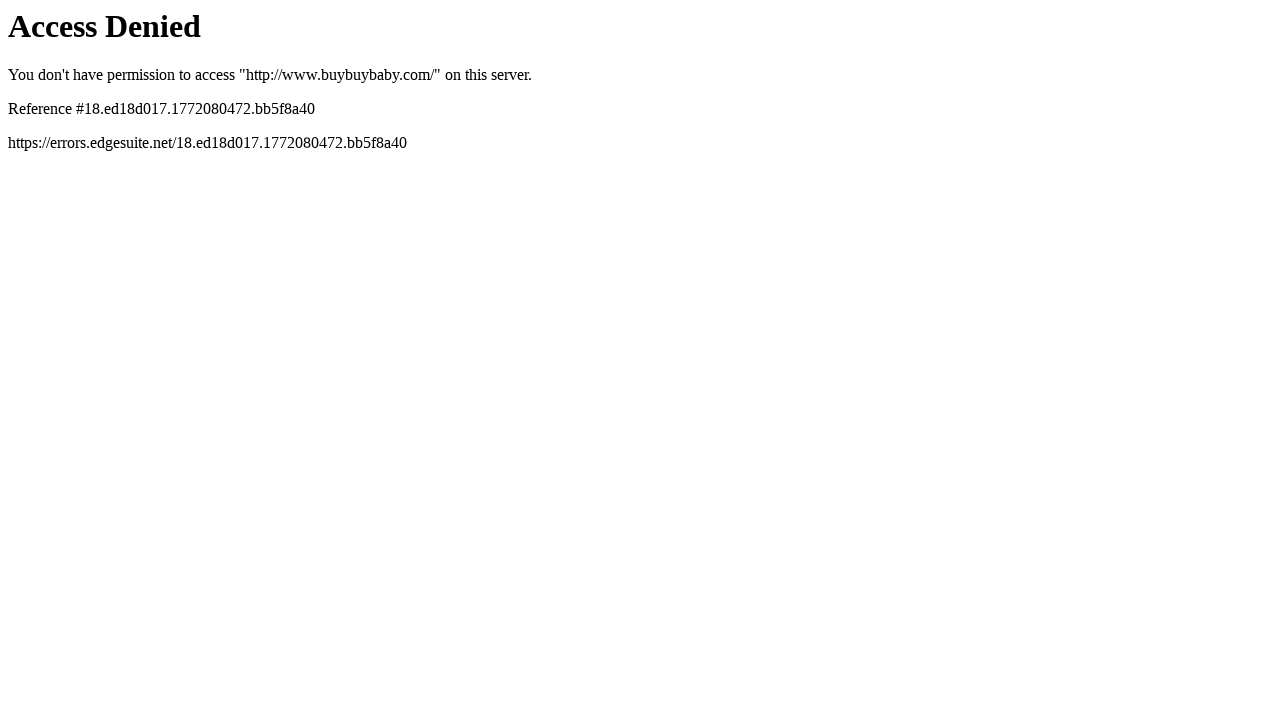